Tests that entered text is trimmed when editing a todo item

Starting URL: https://demo.playwright.dev/todomvc

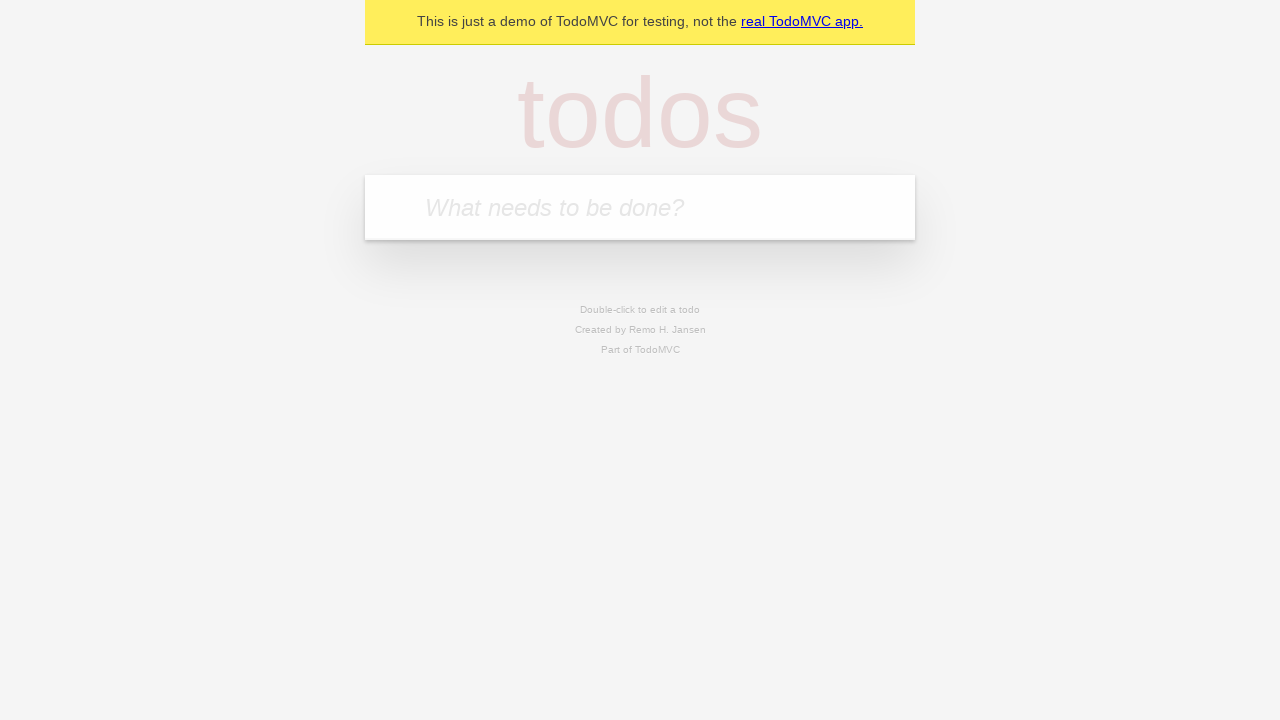

Filled todo input with 'buy some cheese' on internal:attr=[placeholder="What needs to be done?"i]
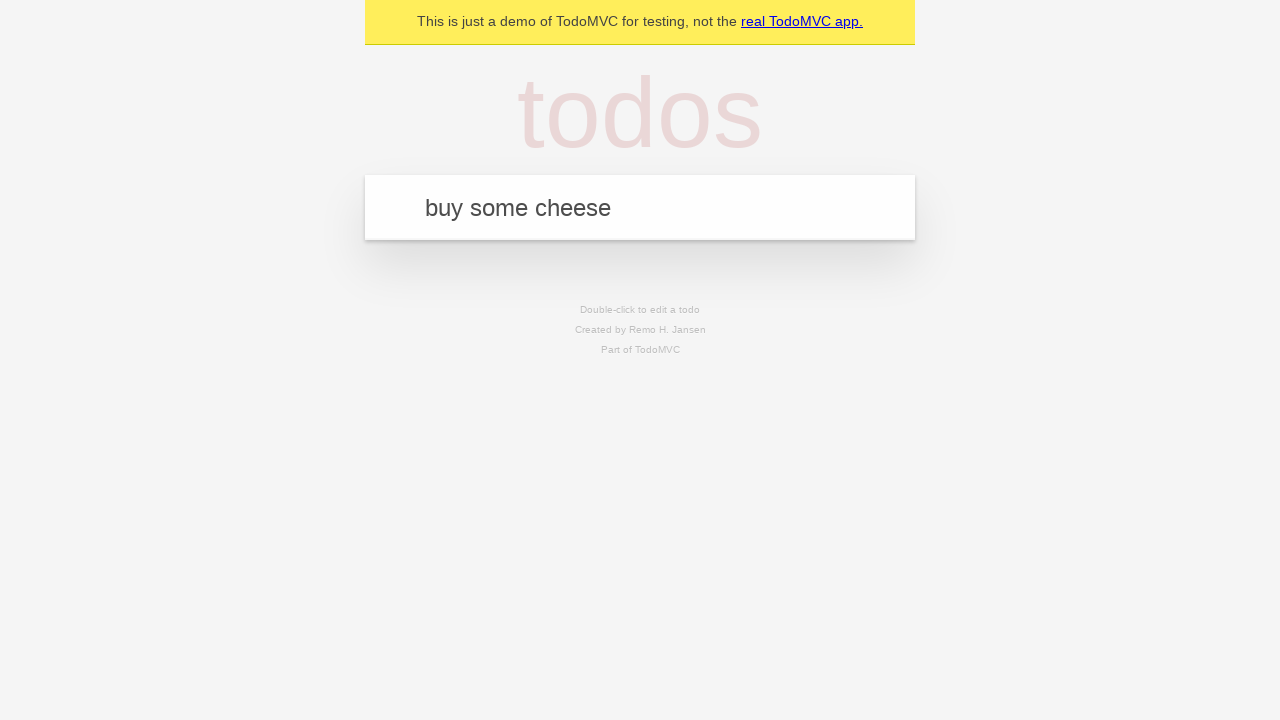

Pressed Enter to create first todo on internal:attr=[placeholder="What needs to be done?"i]
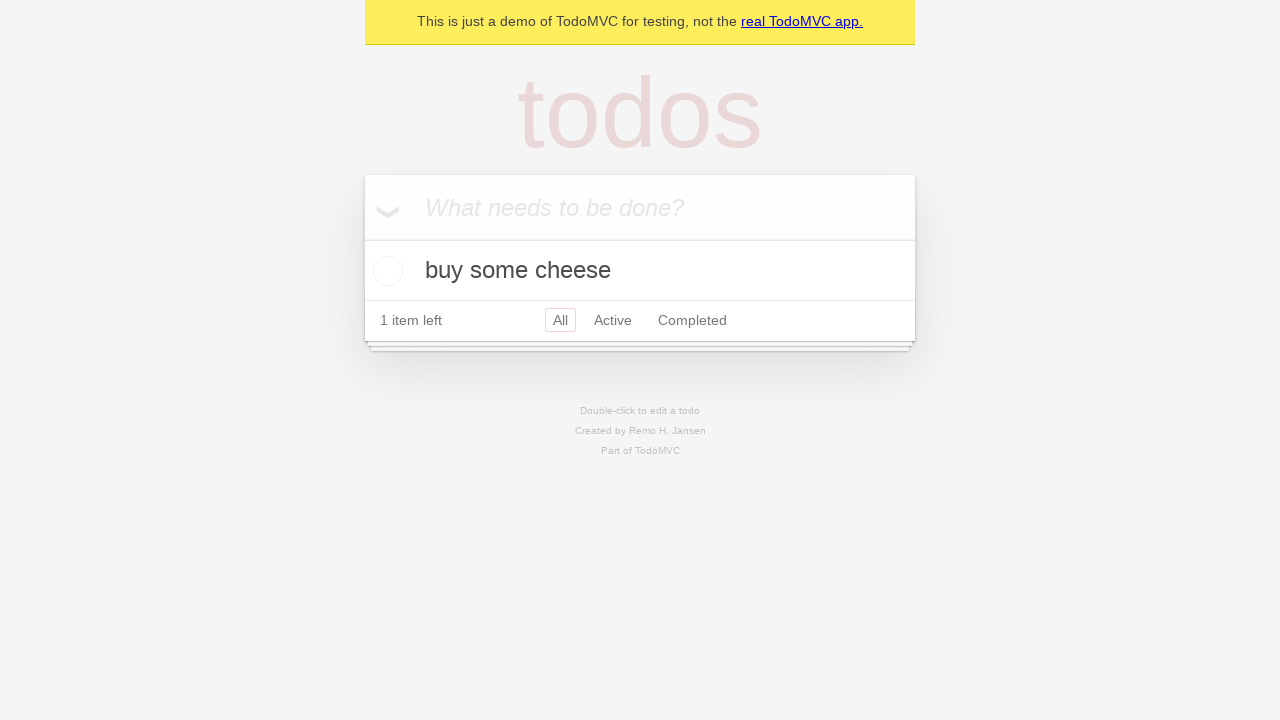

Filled todo input with 'feed the cat' on internal:attr=[placeholder="What needs to be done?"i]
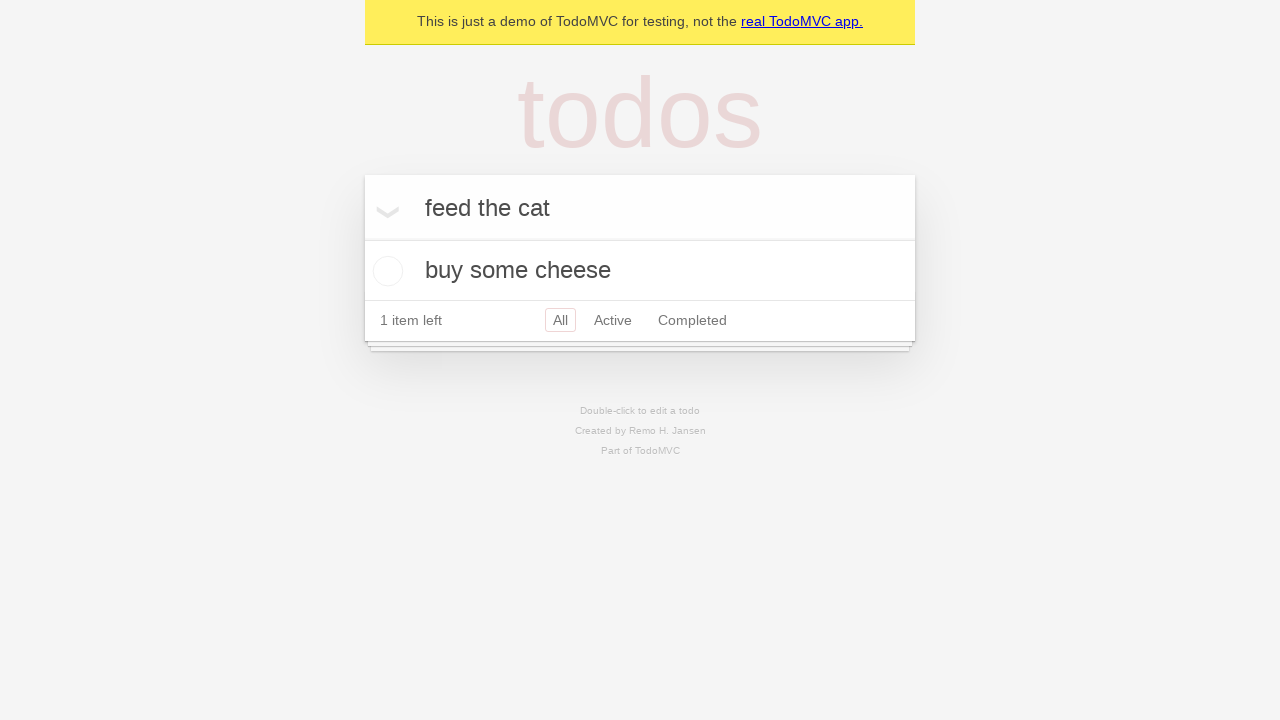

Pressed Enter to create second todo on internal:attr=[placeholder="What needs to be done?"i]
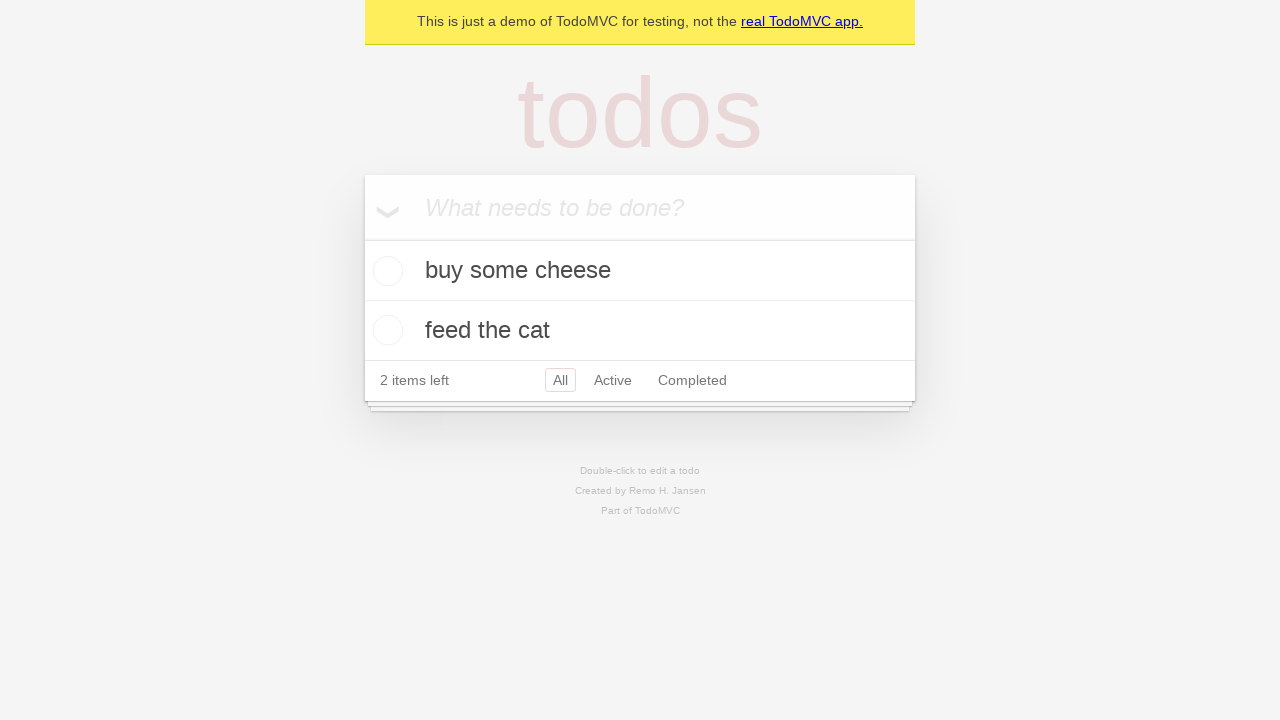

Filled todo input with 'book a doctors appointment' on internal:attr=[placeholder="What needs to be done?"i]
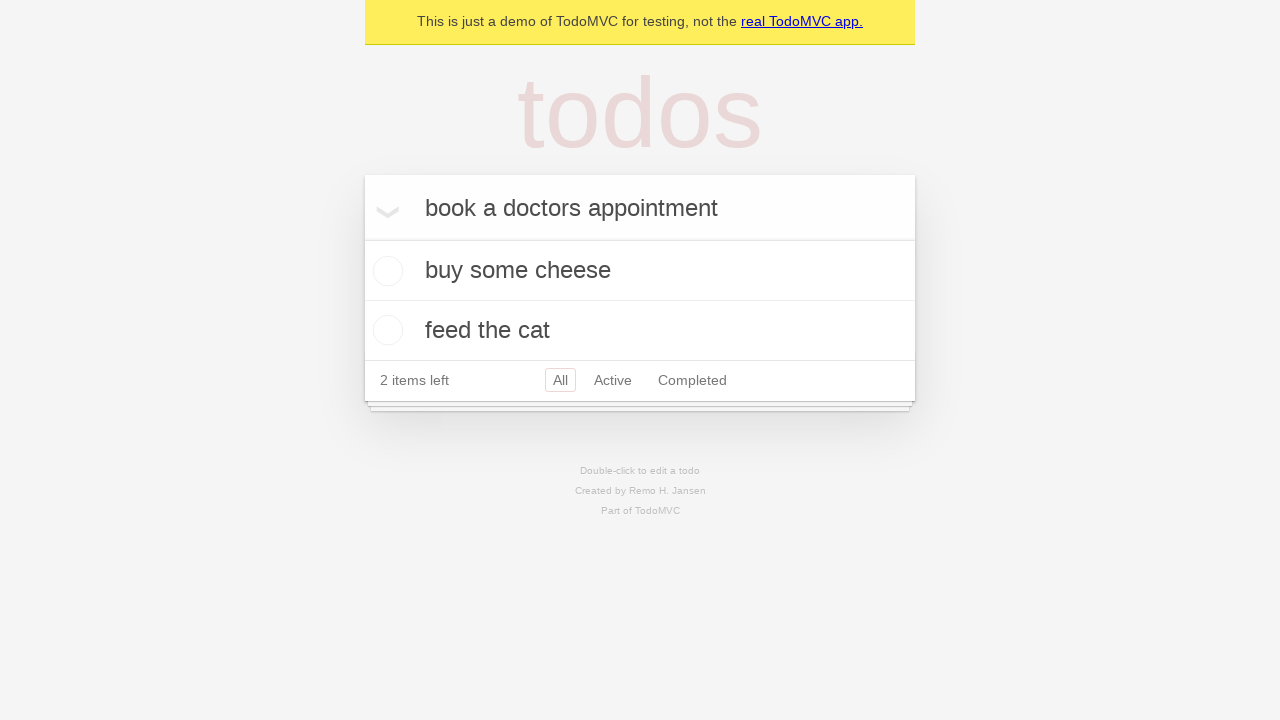

Pressed Enter to create third todo on internal:attr=[placeholder="What needs to be done?"i]
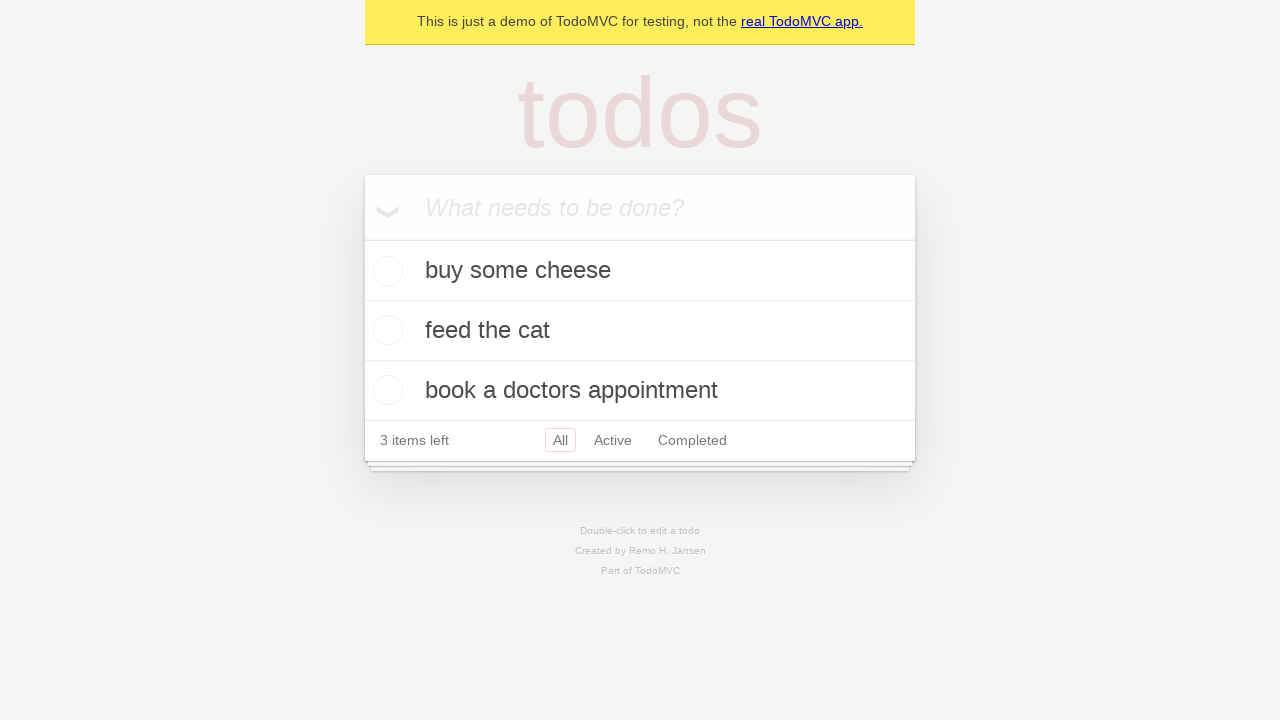

Double-clicked second todo item to enter edit mode at (640, 331) on internal:testid=[data-testid="todo-item"s] >> nth=1
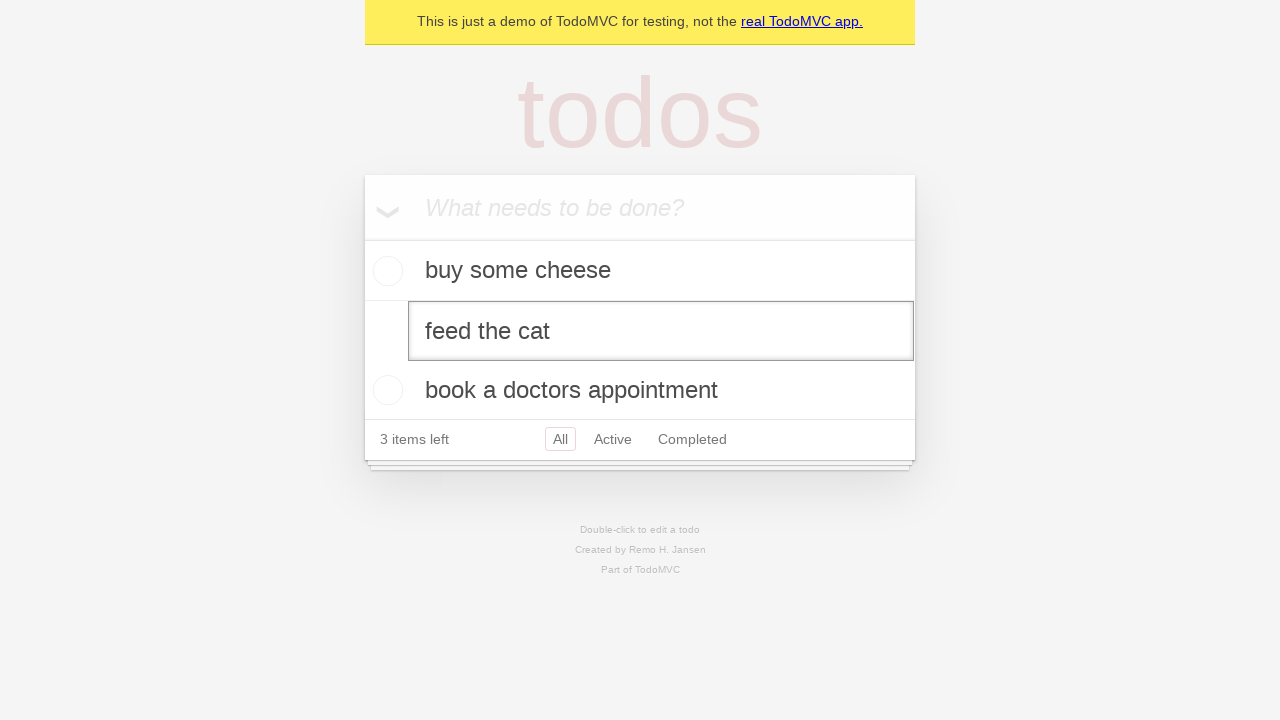

Filled edit field with text containing leading and trailing whitespace on internal:testid=[data-testid="todo-item"s] >> nth=1 >> internal:role=textbox[nam
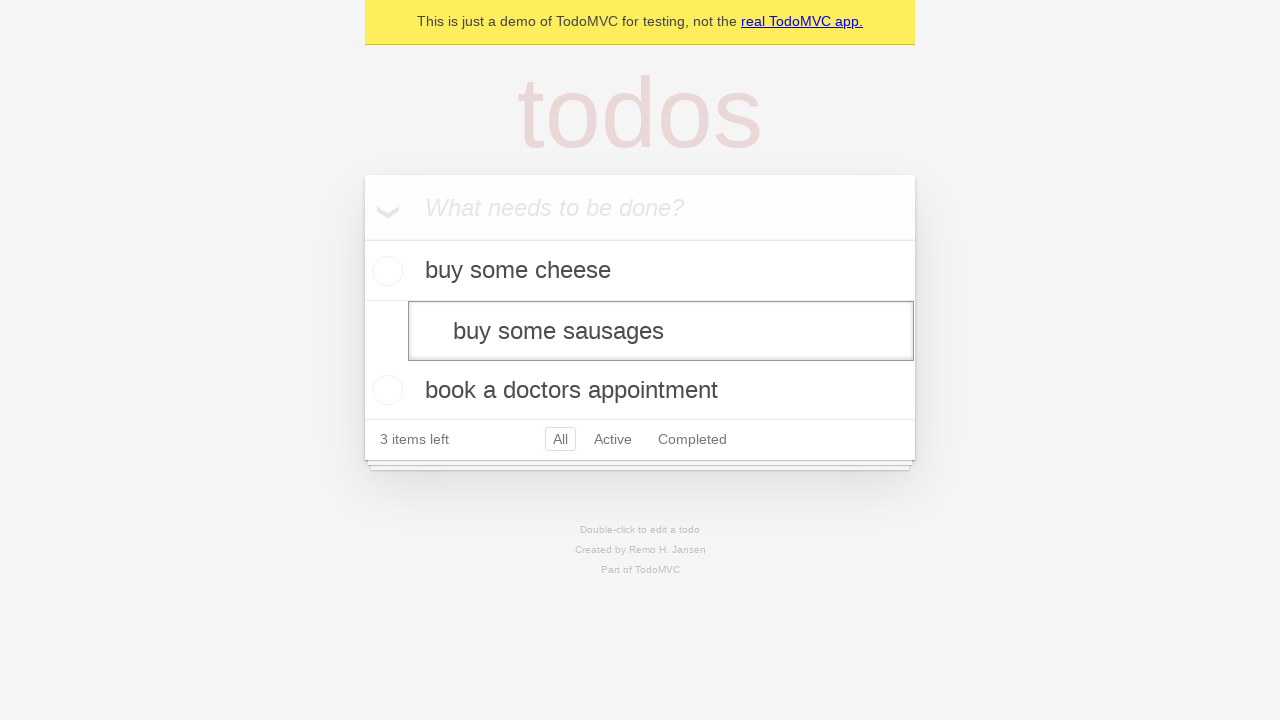

Pressed Enter to save edited todo with whitespace trimmed on internal:testid=[data-testid="todo-item"s] >> nth=1 >> internal:role=textbox[nam
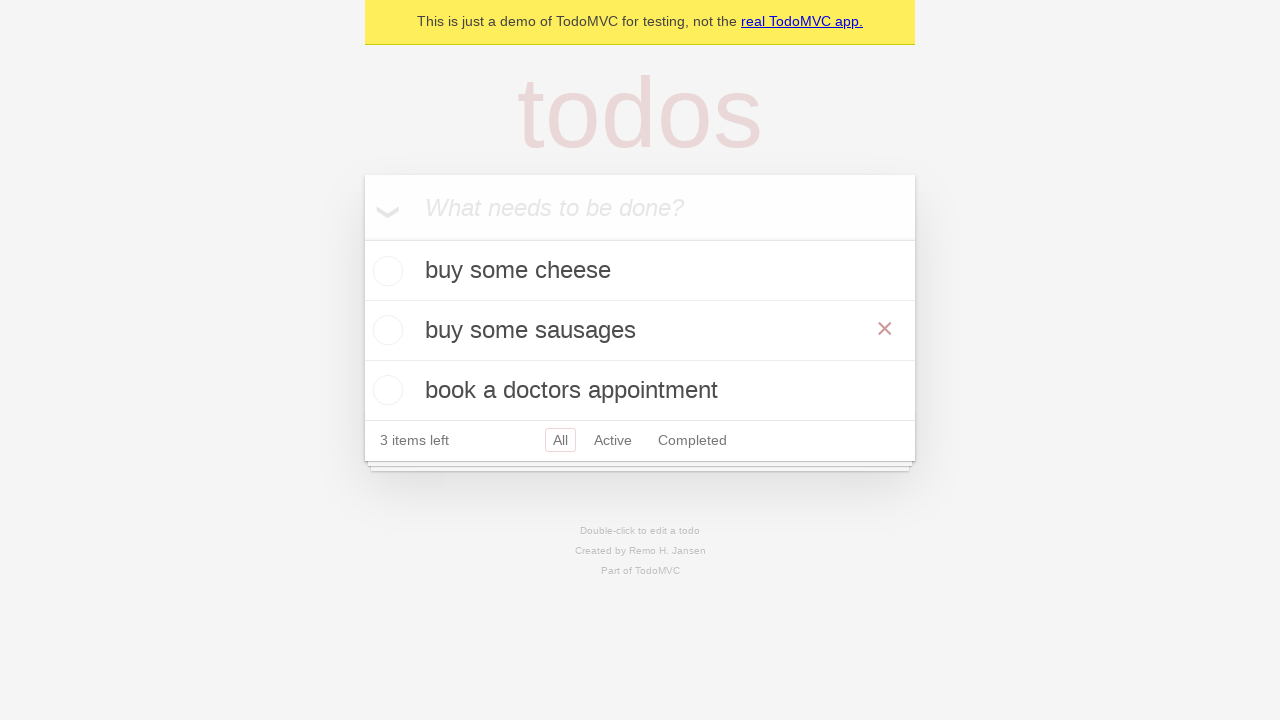

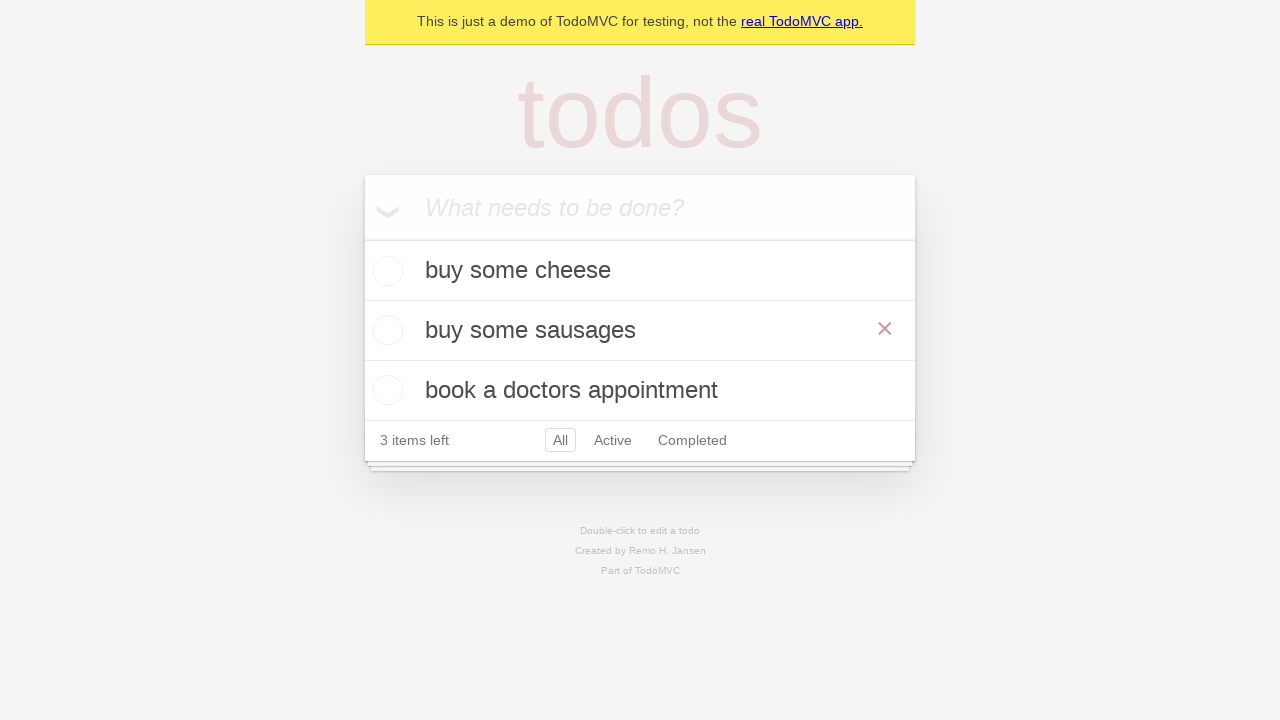